Tests drag and drop functionality on jQuery UI demo page by dragging an element from source to target location

Starting URL: https://jqueryui.com/droppable/

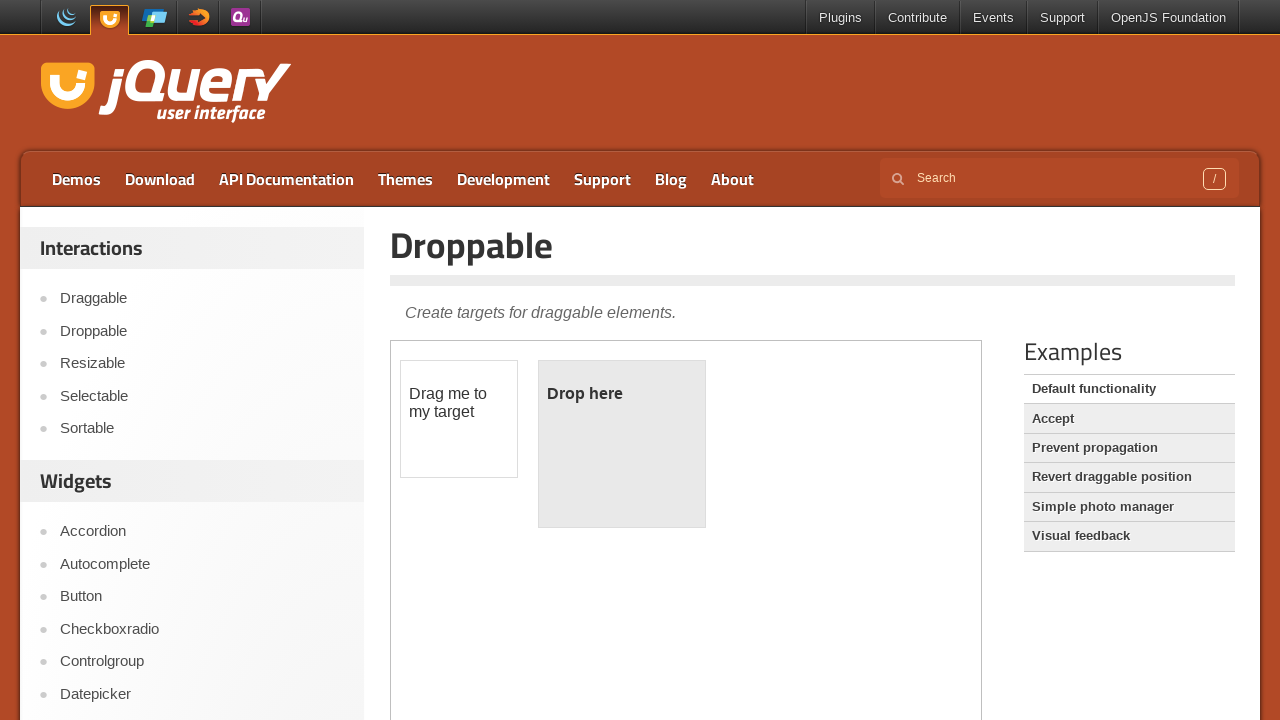

Located demo iframe for jQuery UI droppable demo
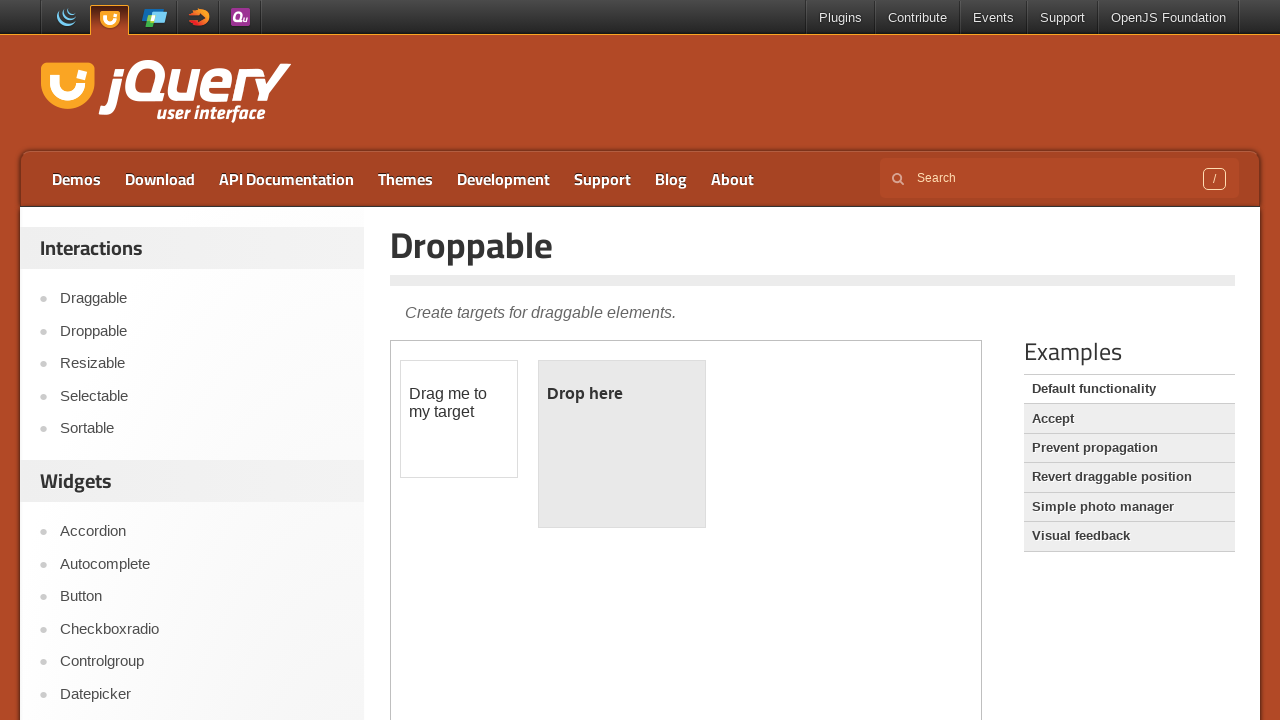

Located draggable element (source)
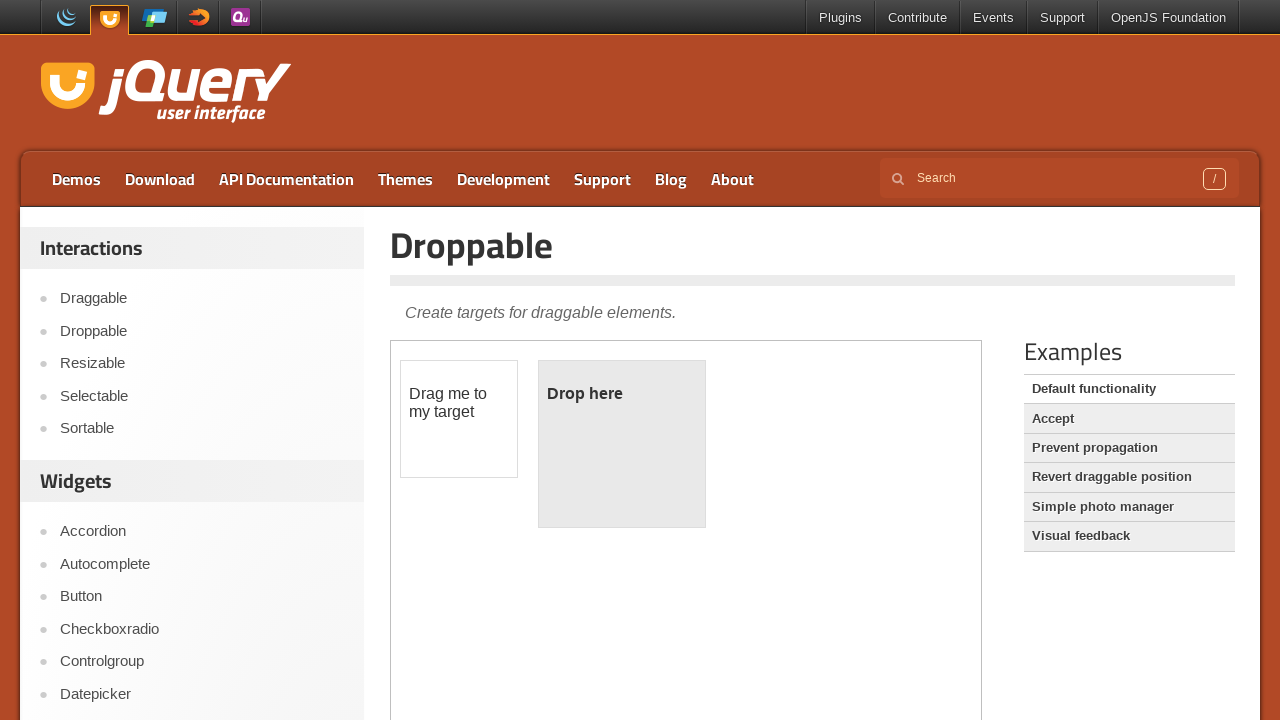

Located droppable element (target)
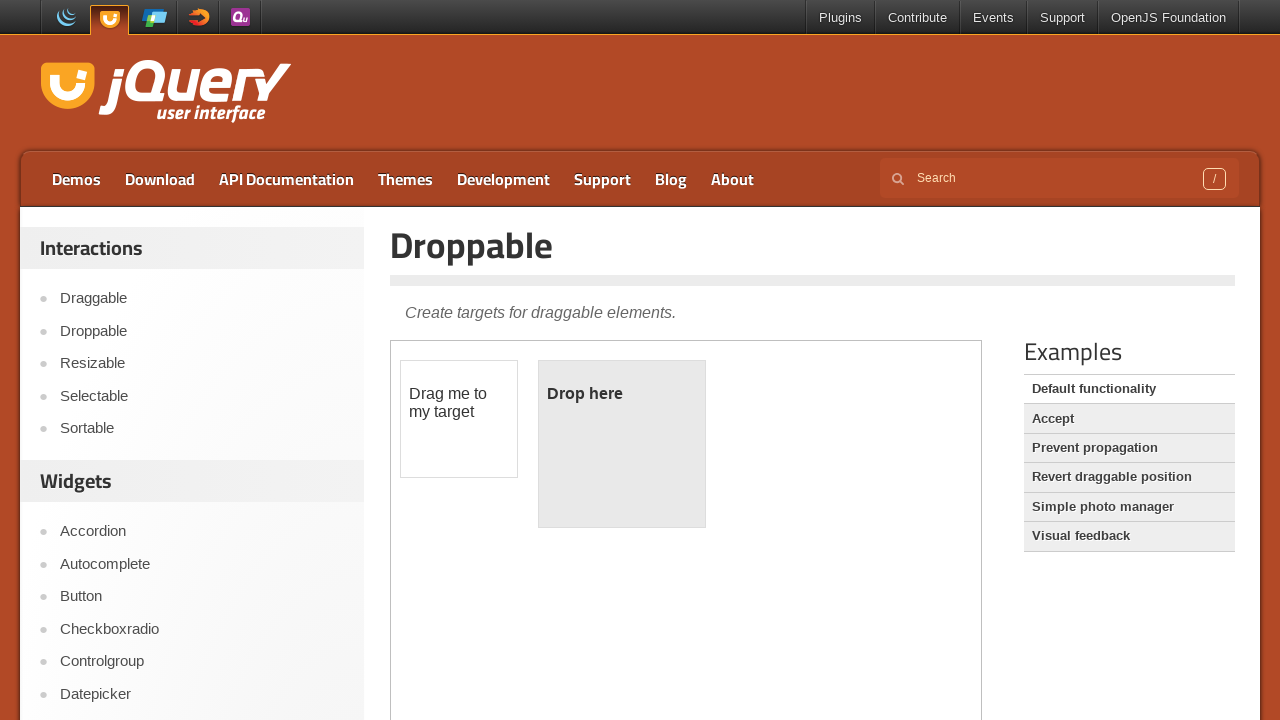

Dragged element from source to target location at (622, 444)
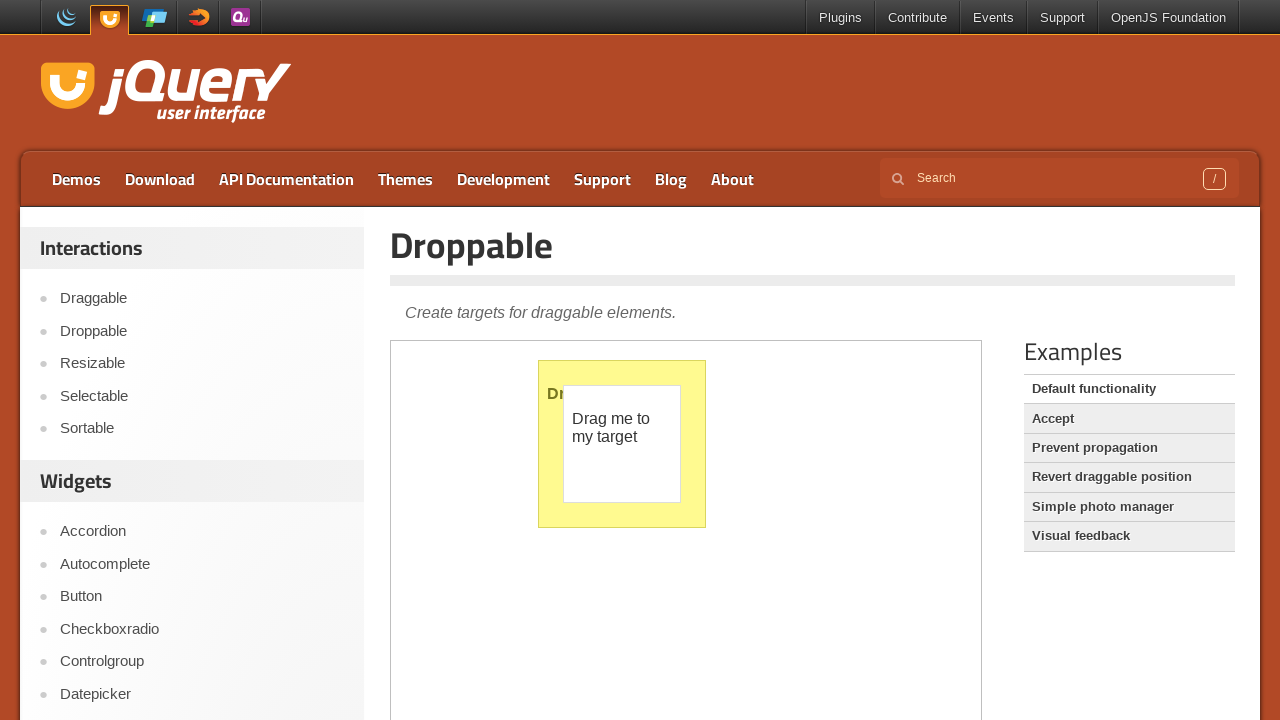

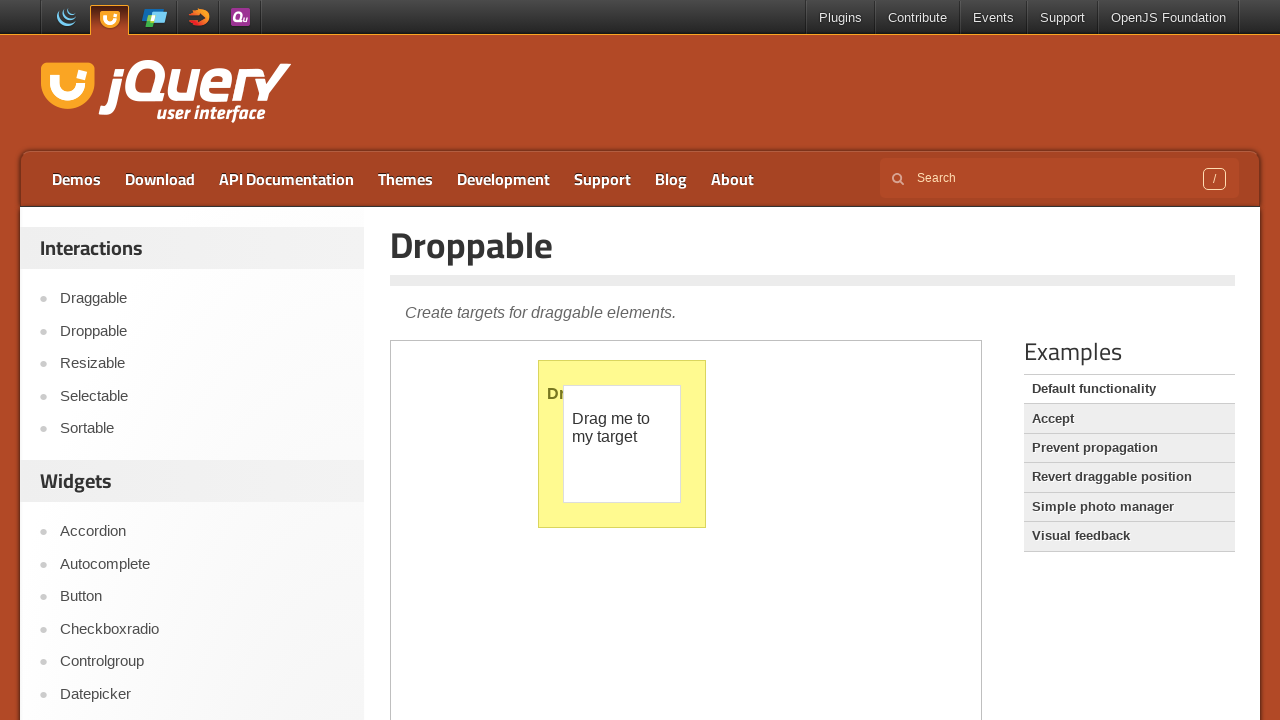